Tests waiting for an element to disappear by clicking a delete button and verifying the target element becomes invisible.

Starting URL: https://www.selenium.dev/selenium/web/dynamicallyModifiedPage.html

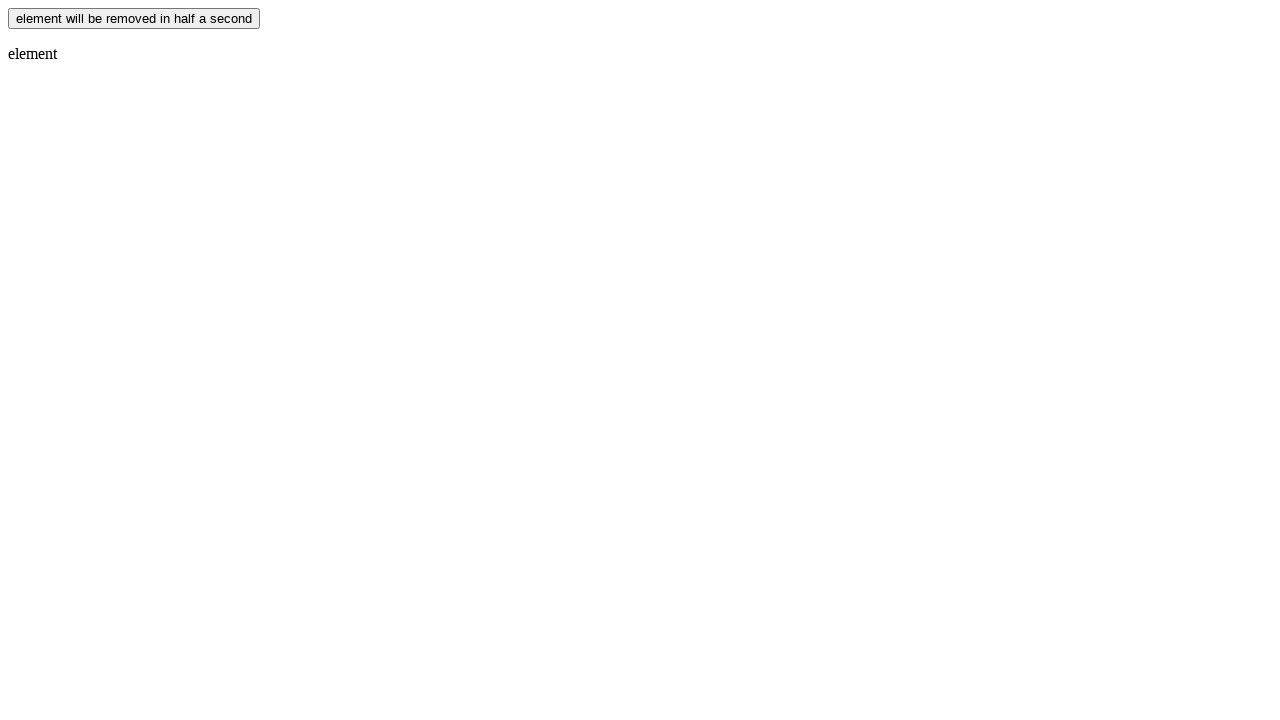

Navigated to dynamicallyModifiedPage.html
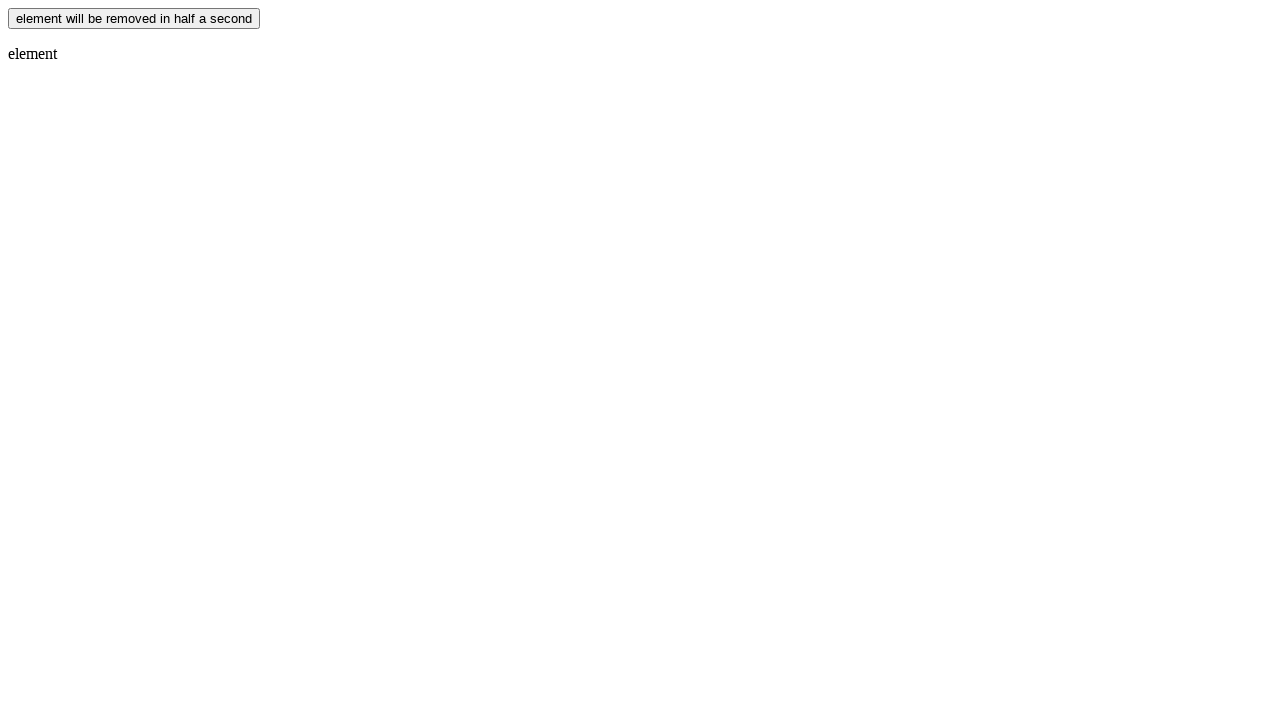

Located the target element to be removed
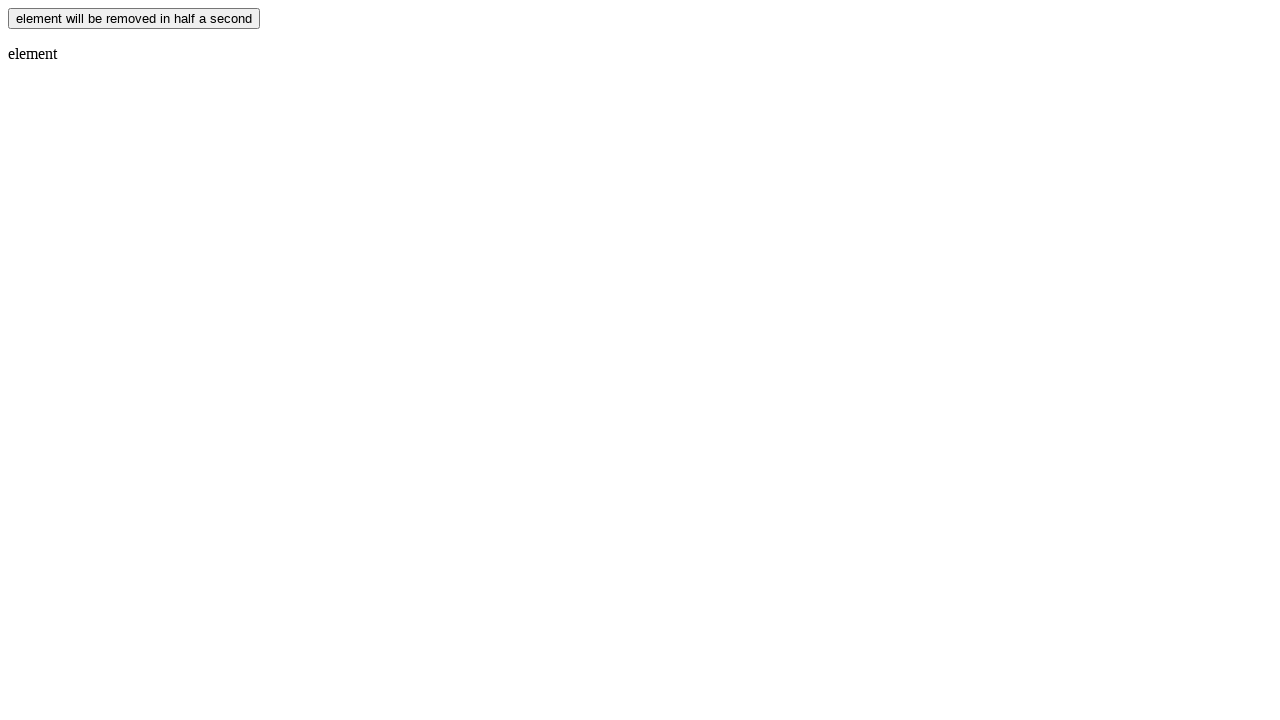

Confirmed target element is initially visible
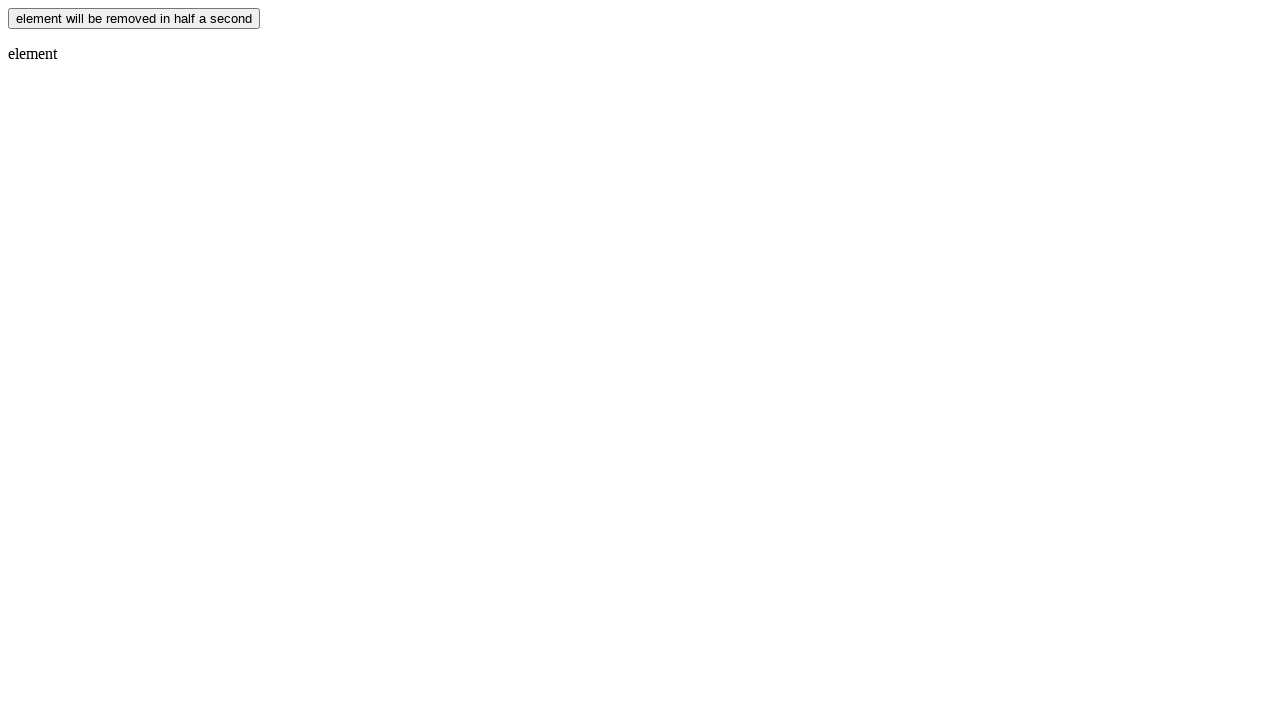

Clicked delete button to trigger element removal at (134, 18) on #buttonDelete
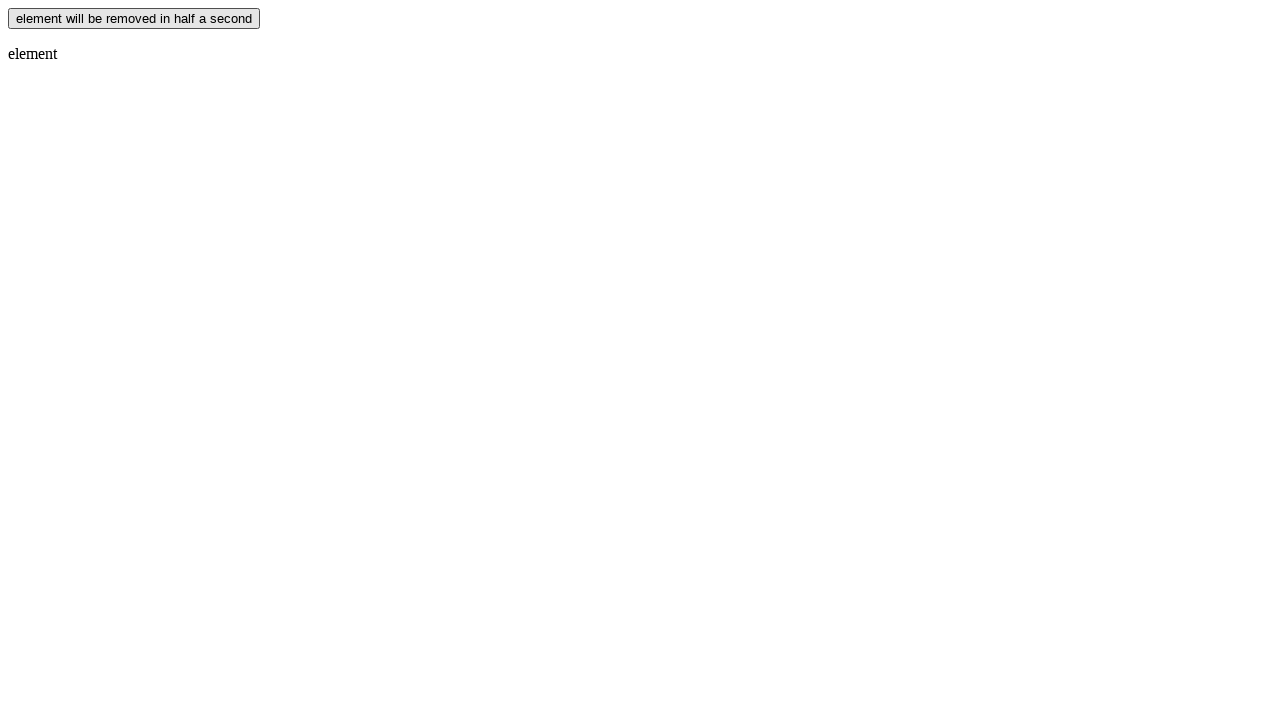

Verified target element became hidden after deletion
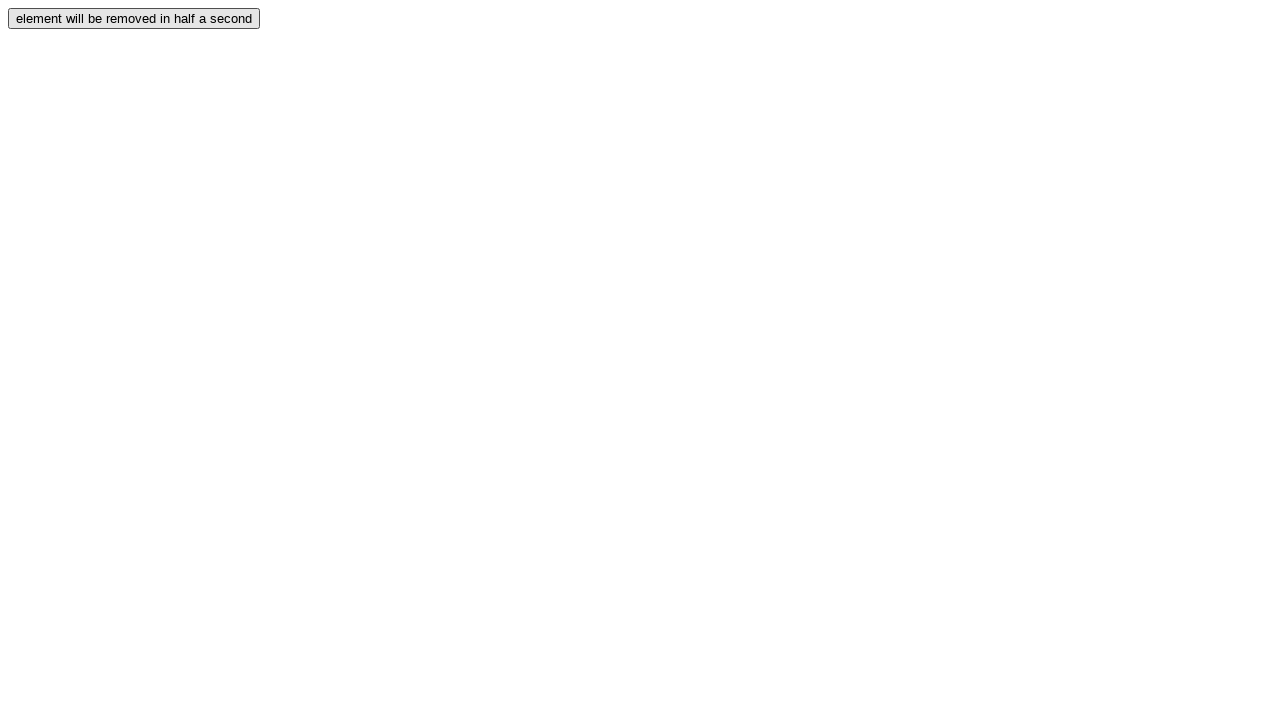

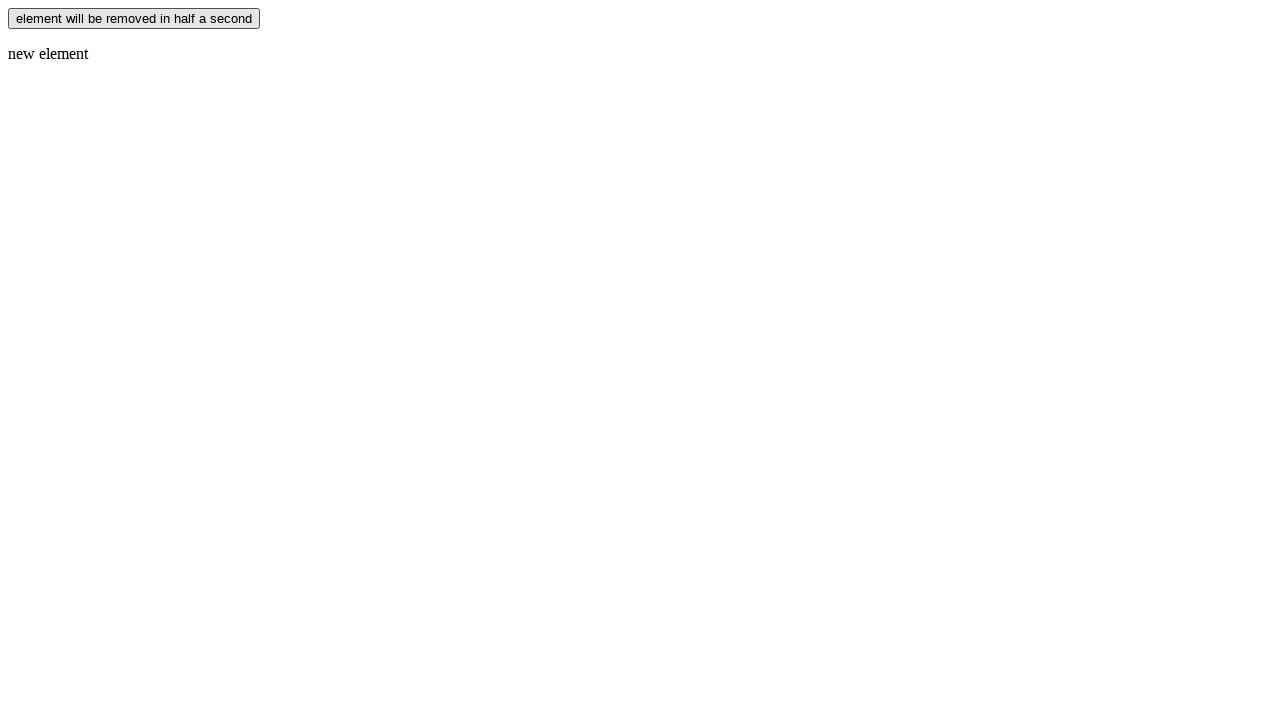